Tests browser back button navigation between filter views

Starting URL: https://demo.playwright.dev/todomvc

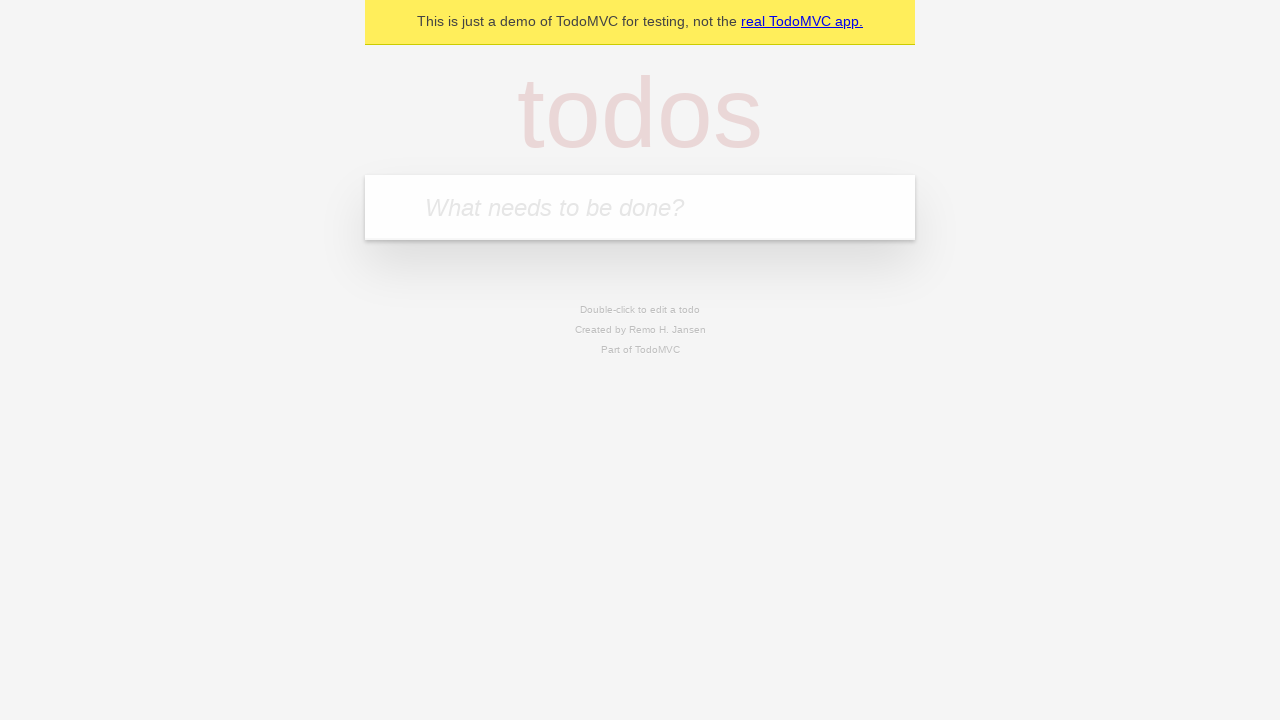

Filled todo input with 'buy some cheese' on internal:attr=[placeholder="What needs to be done?"i]
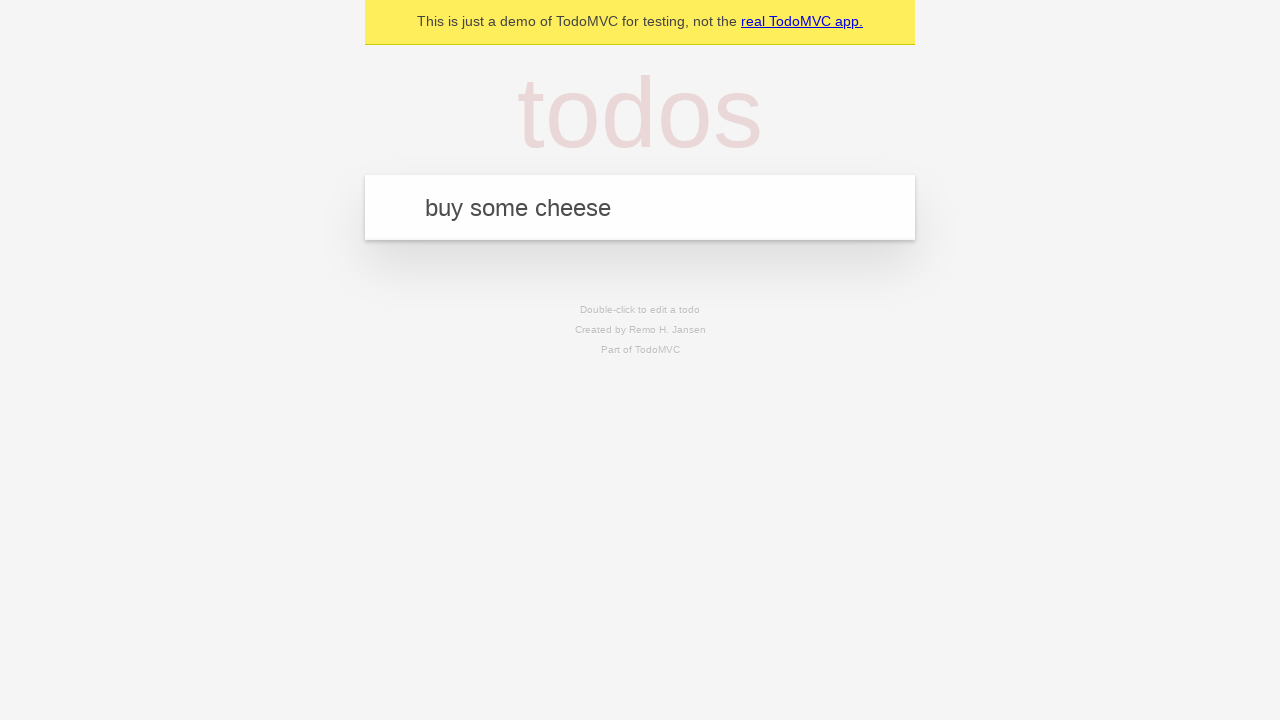

Pressed Enter to add first todo on internal:attr=[placeholder="What needs to be done?"i]
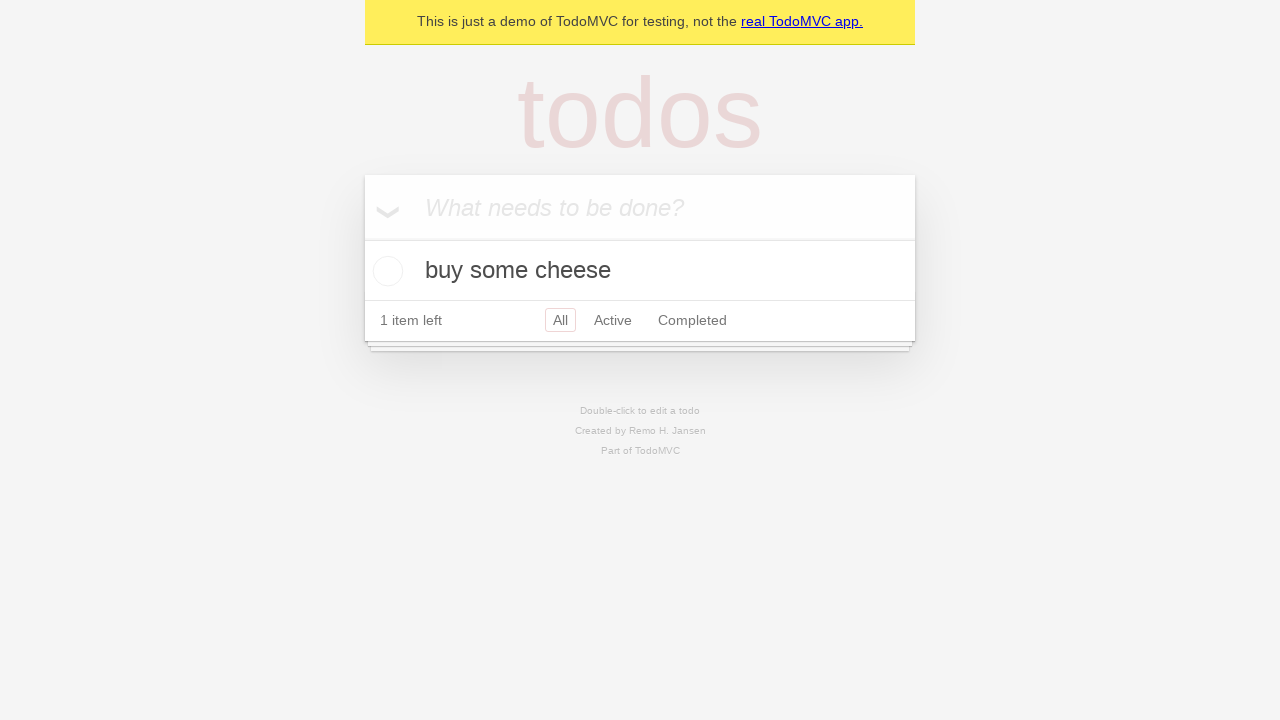

Filled todo input with 'feed the cat' on internal:attr=[placeholder="What needs to be done?"i]
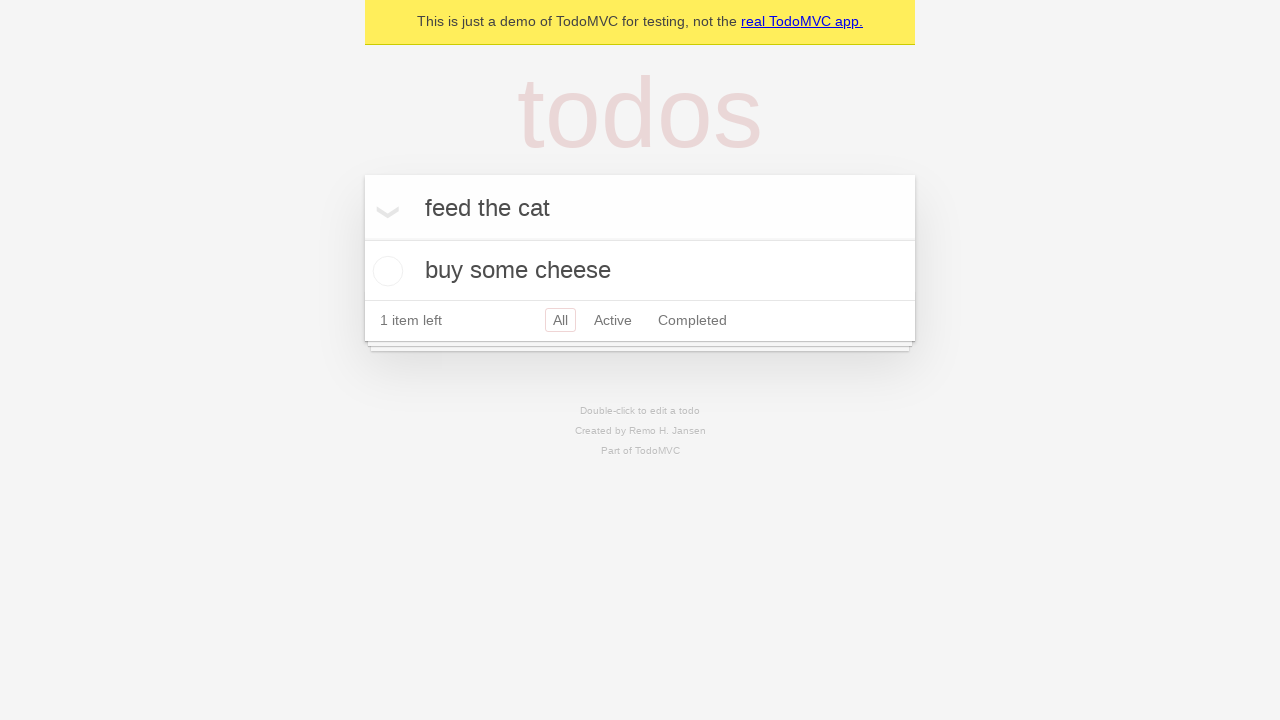

Pressed Enter to add second todo on internal:attr=[placeholder="What needs to be done?"i]
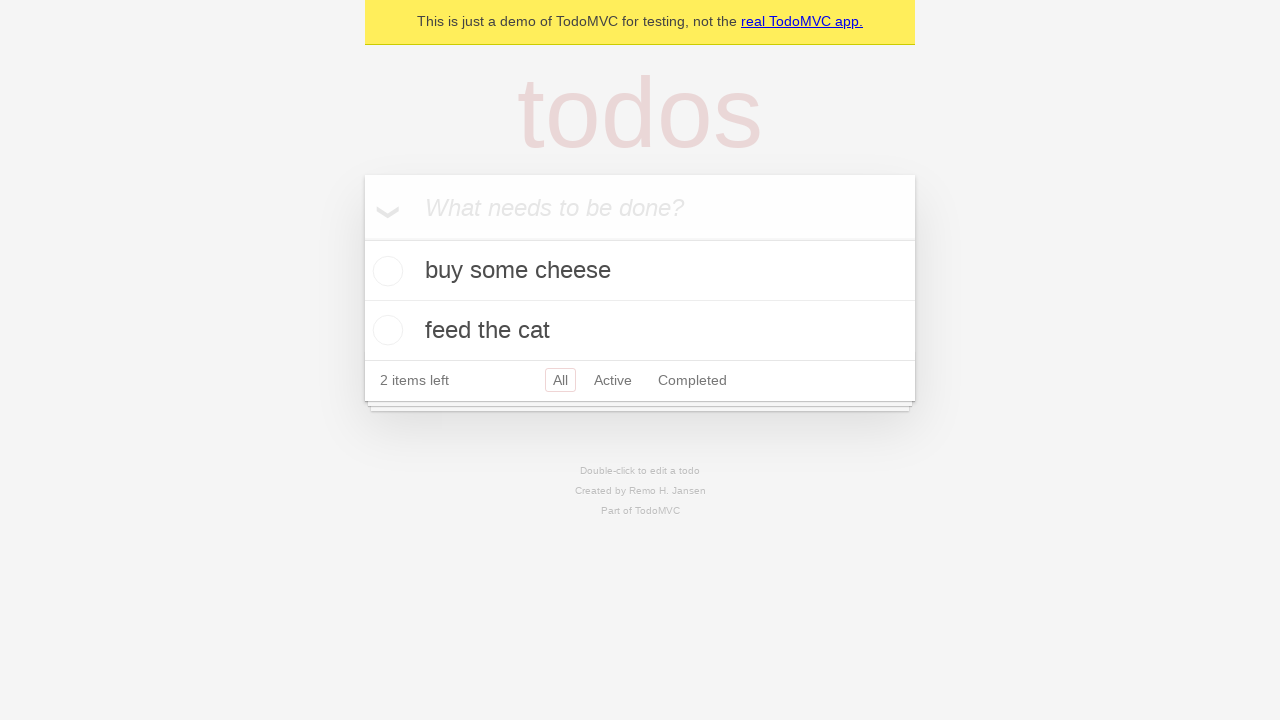

Filled todo input with 'book a doctors appointment' on internal:attr=[placeholder="What needs to be done?"i]
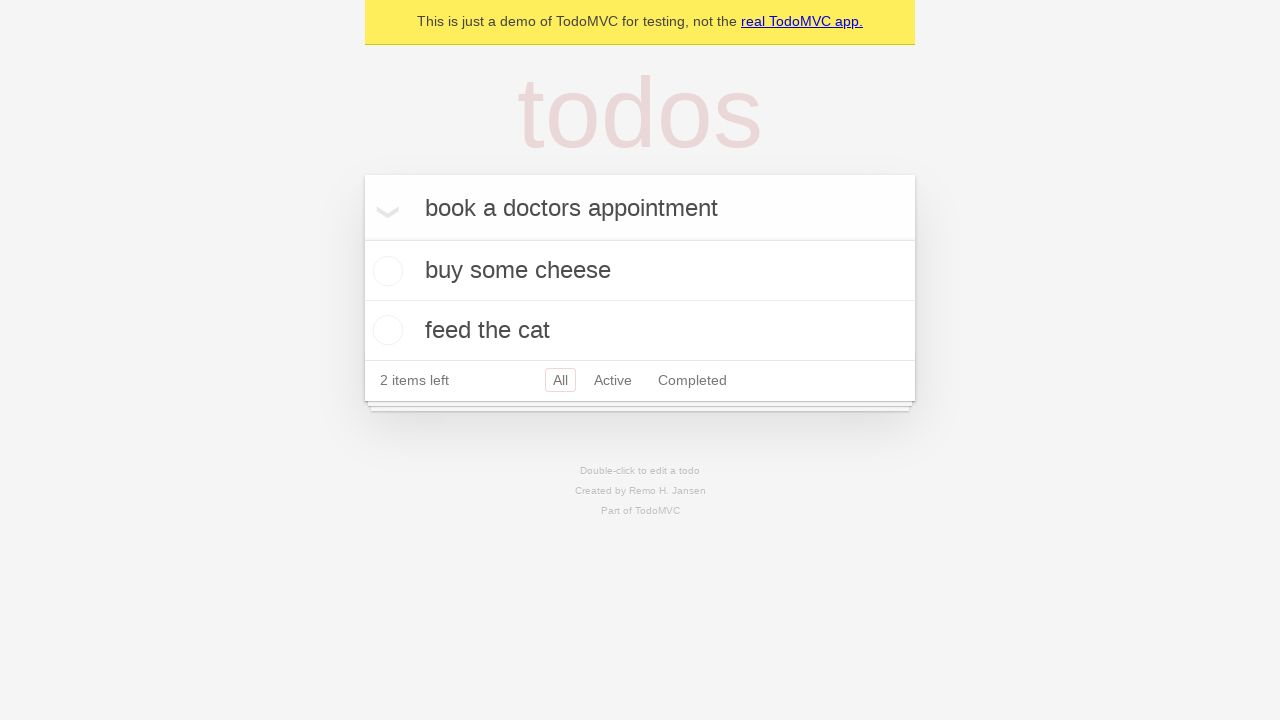

Pressed Enter to add third todo on internal:attr=[placeholder="What needs to be done?"i]
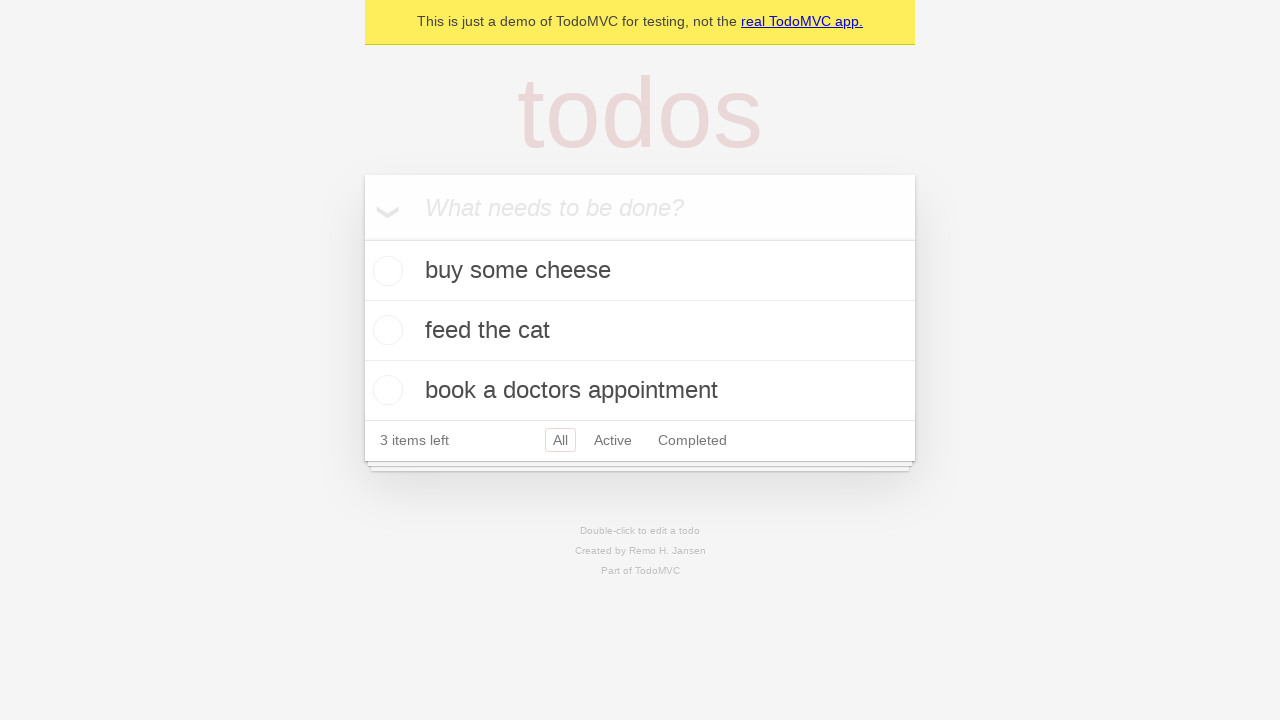

Checked the second todo item 'feed the cat' at (385, 330) on internal:testid=[data-testid="todo-item"s] >> nth=1 >> internal:role=checkbox
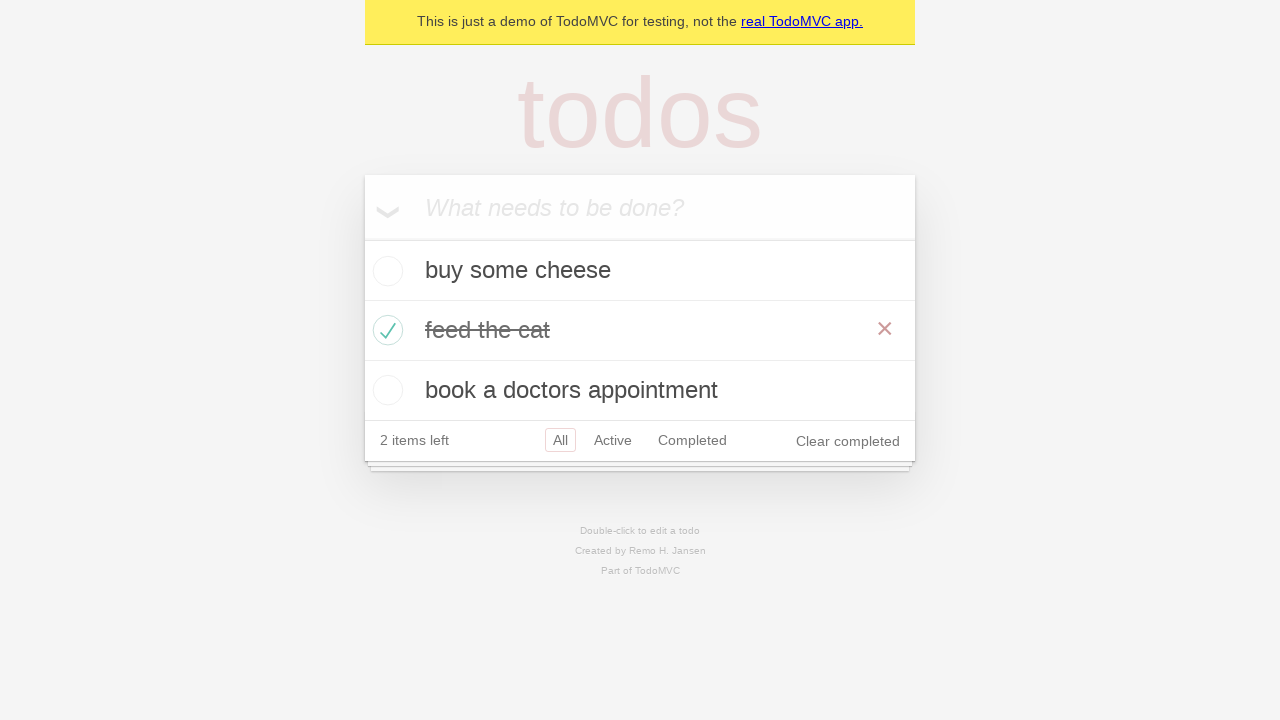

Clicked 'All' filter link at (560, 440) on internal:role=link[name="All"i]
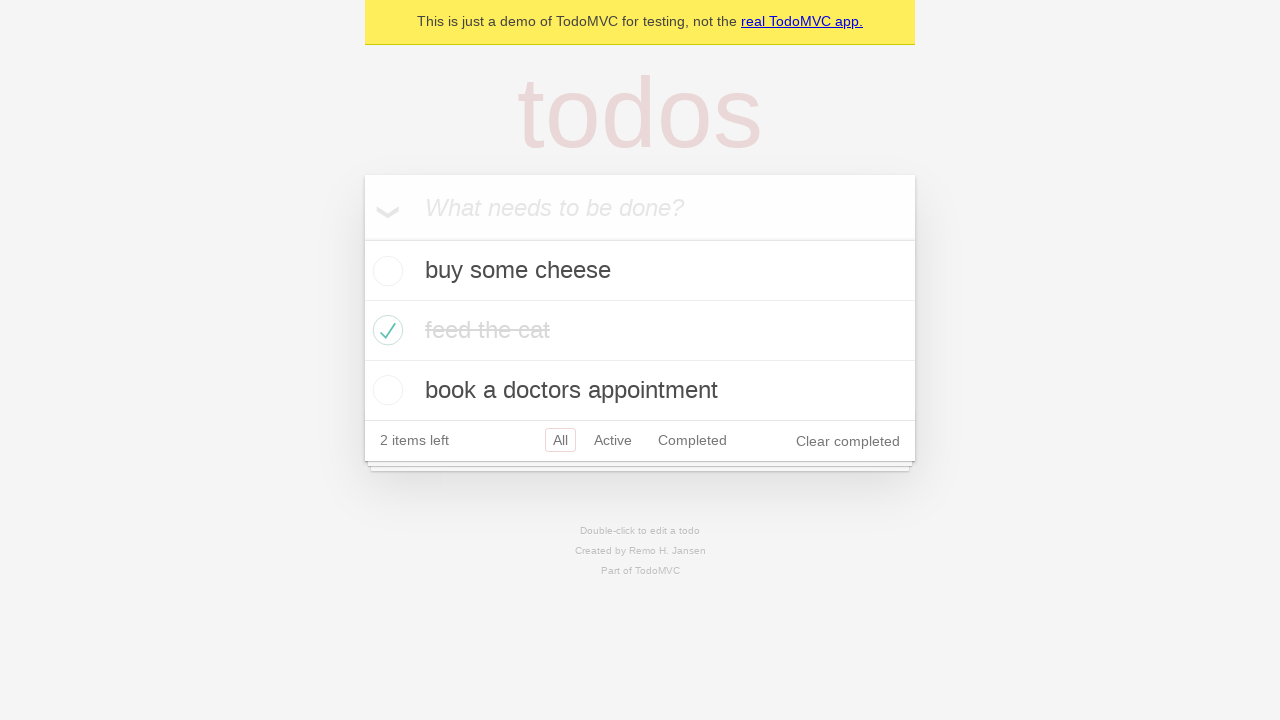

Clicked 'Active' filter link at (613, 440) on internal:role=link[name="Active"i]
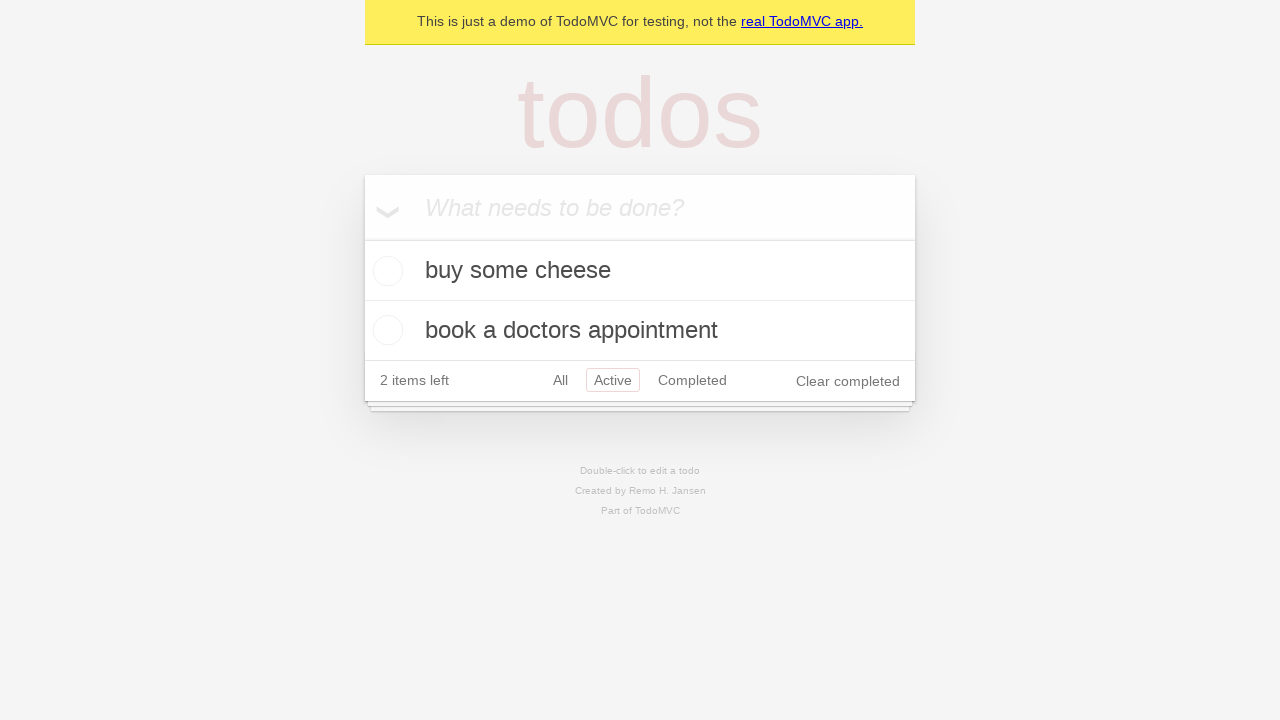

Clicked 'Completed' filter link at (692, 380) on internal:role=link[name="Completed"i]
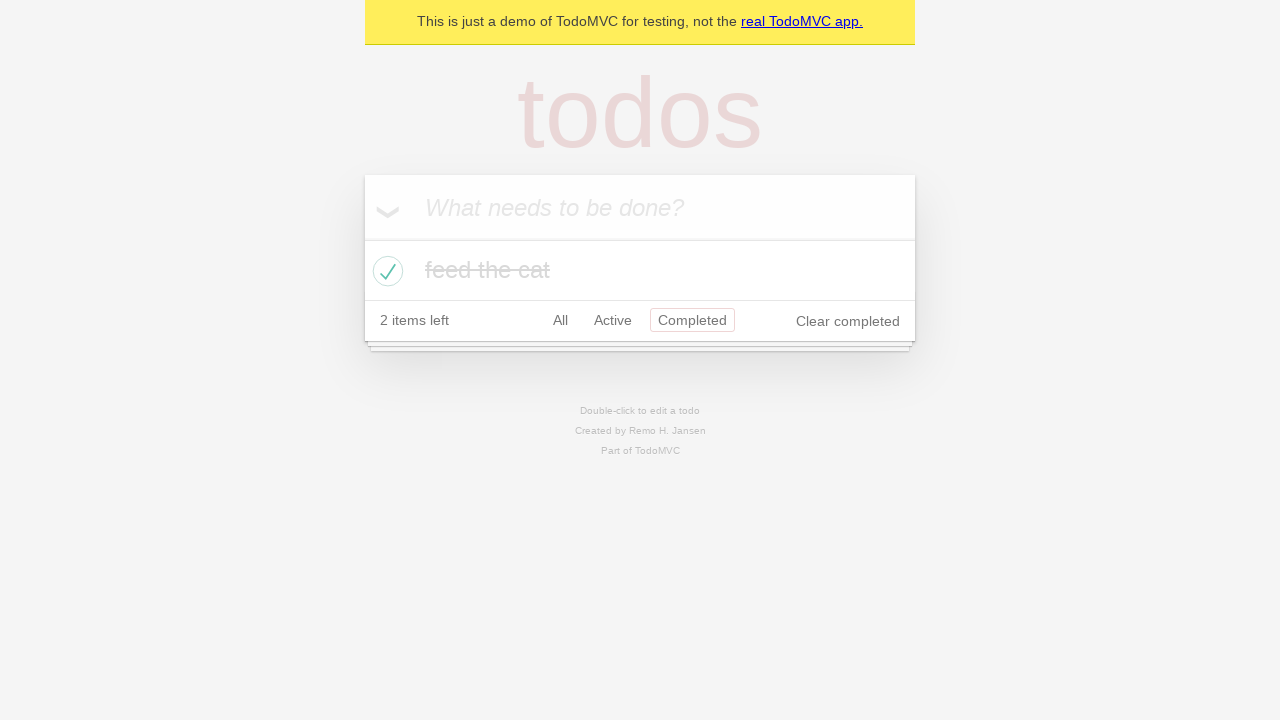

Navigated back to 'Active' filter using browser back button
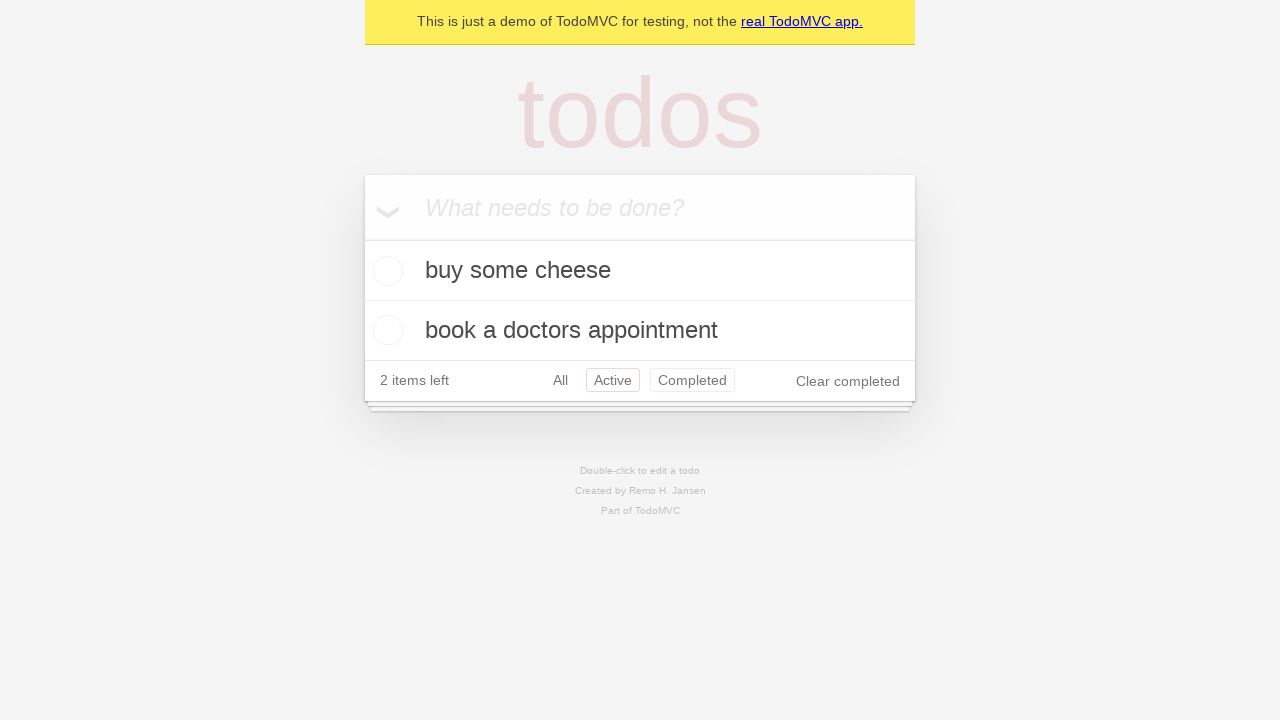

Navigated back to 'All' filter using browser back button
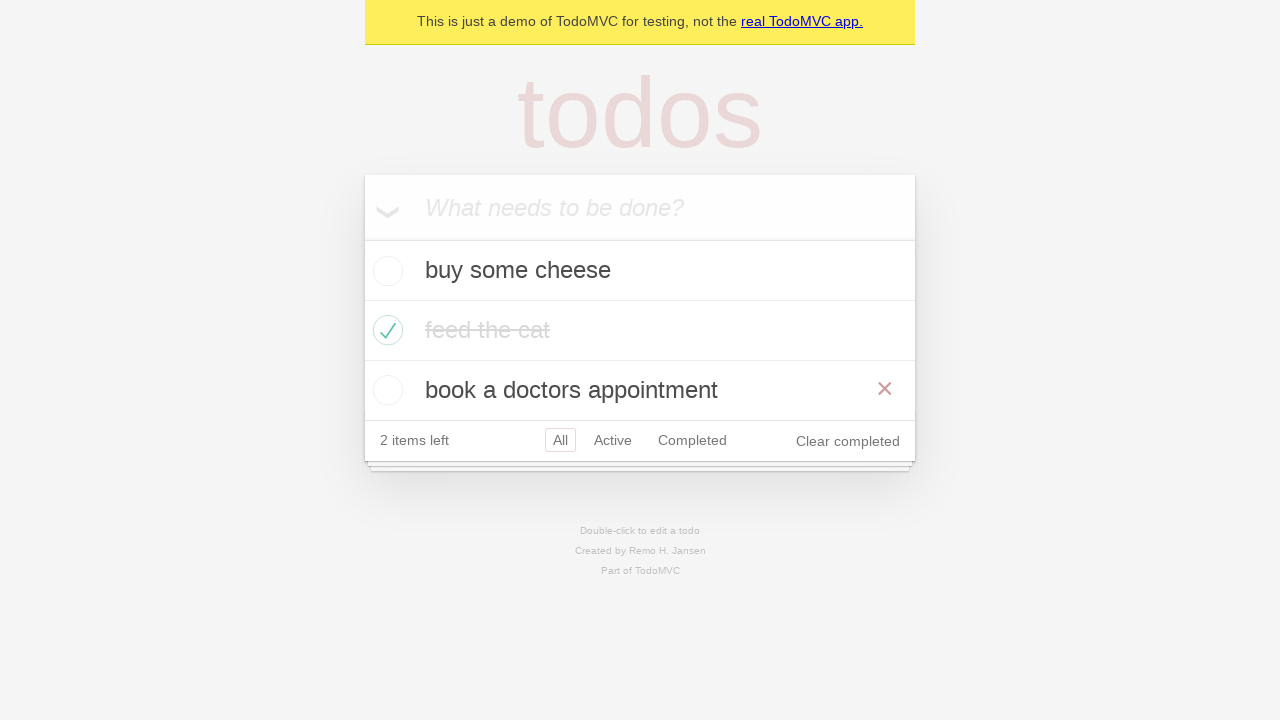

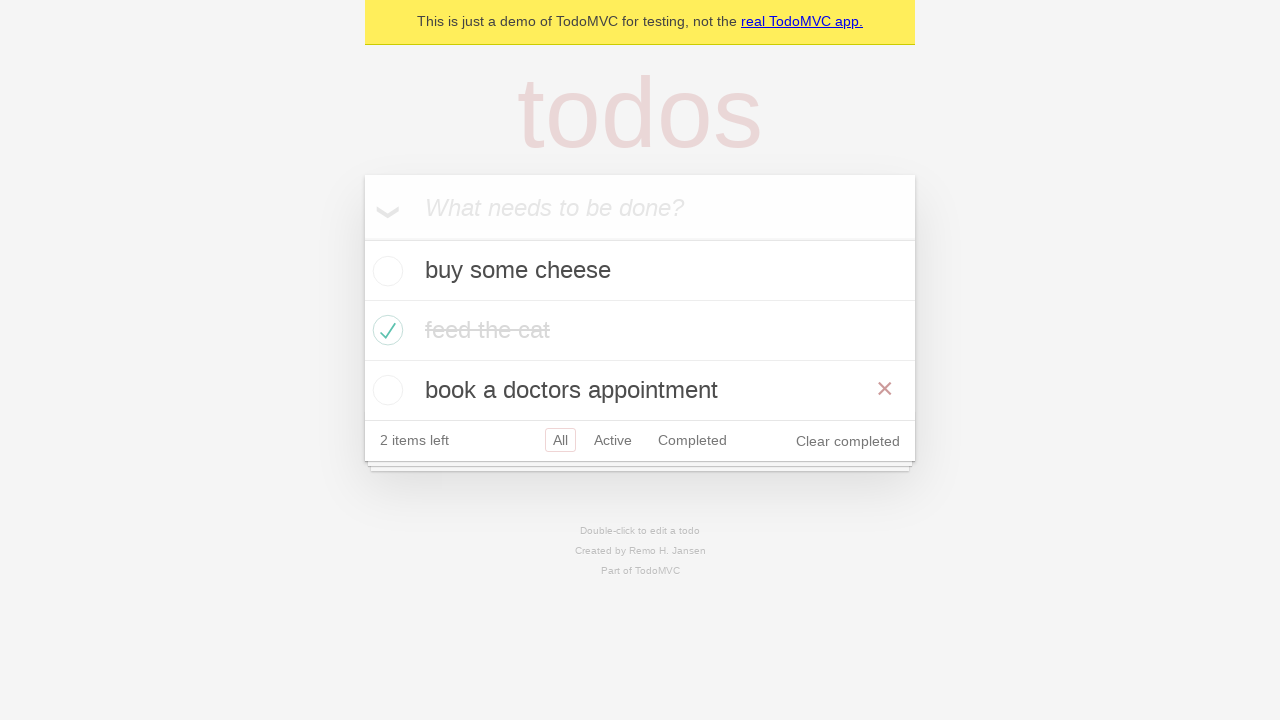